Tests registration form submission on registration2.html by filling in first name, last name, and email fields, then verifying successful registration message

Starting URL: http://suninjuly.github.io/registration2.html

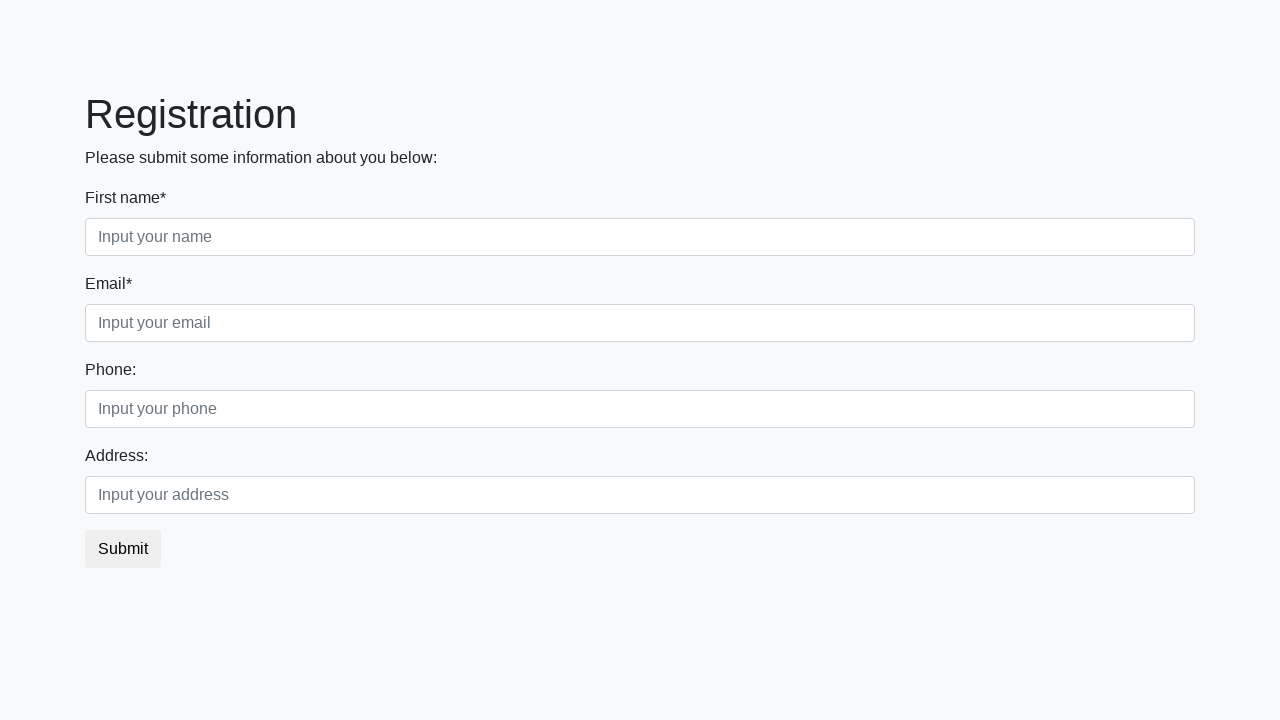

Filled first name field with 'Sarah' on .form-control.first
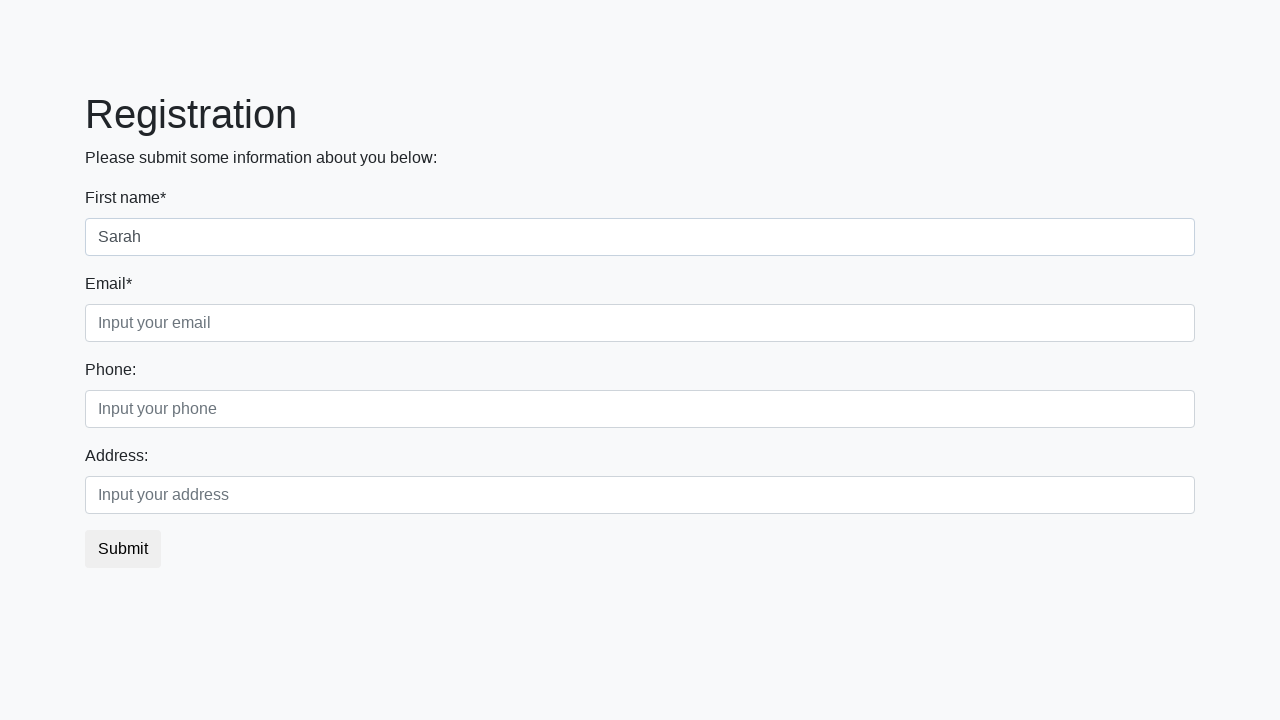

Filled last name field with 'Williams' on .form-control.second
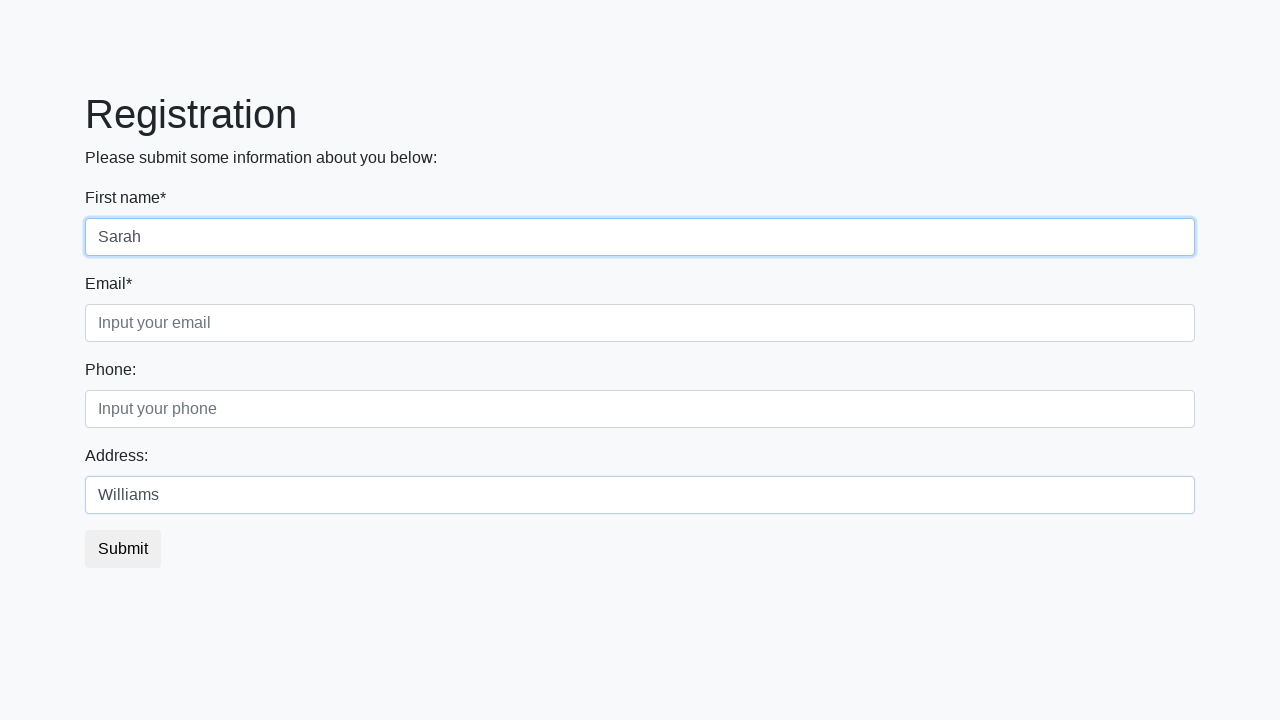

Filled email field with 'swilliams@example.com' on .form-control.third
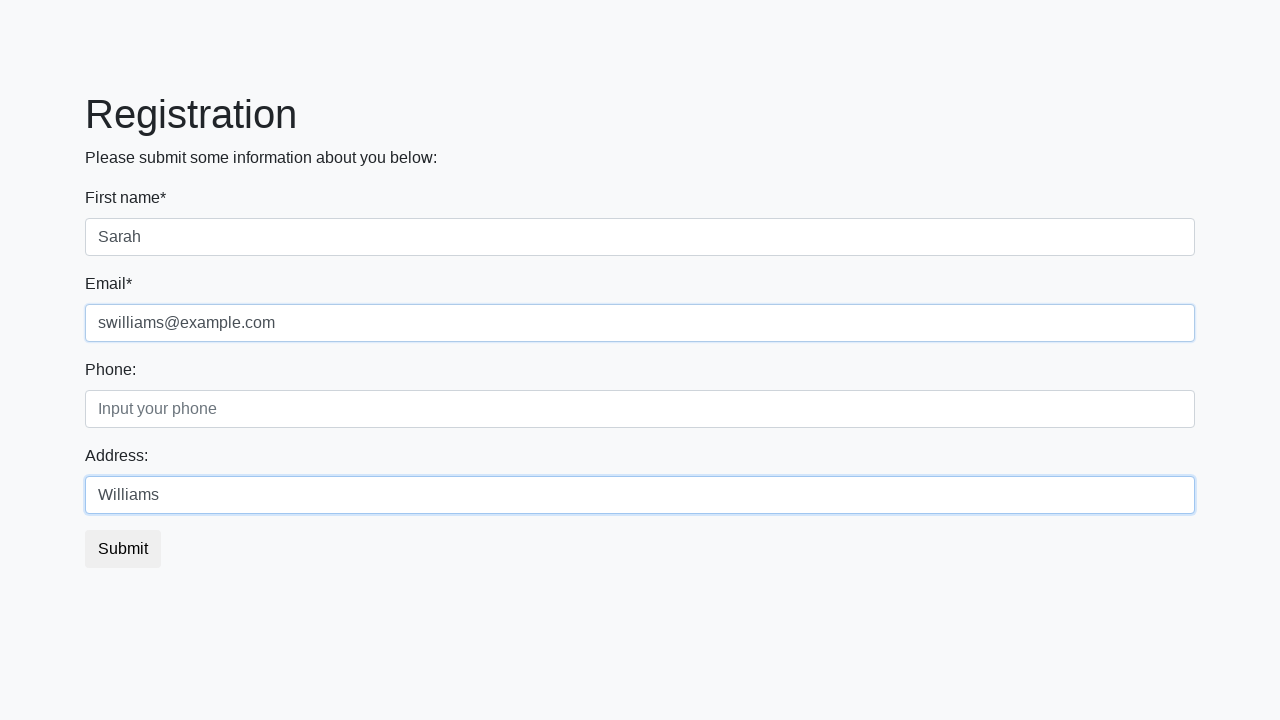

Clicked submit button to submit registration form at (123, 549) on button.btn
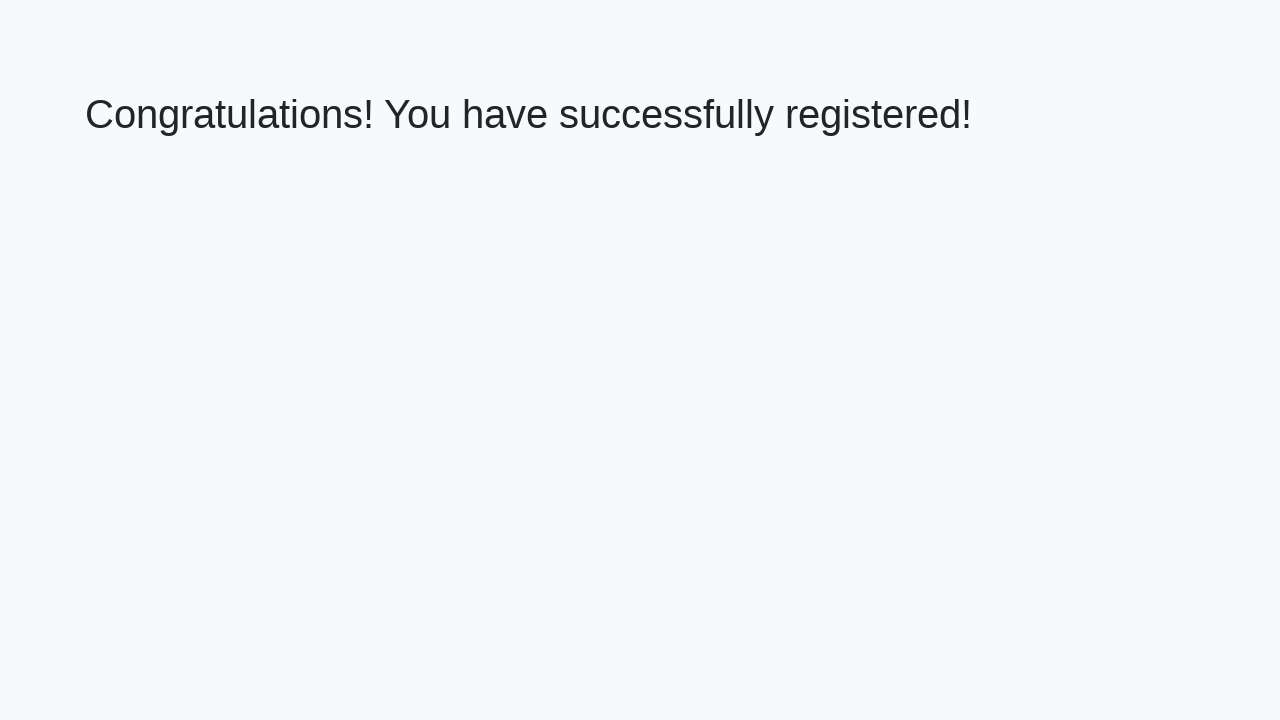

Success message heading loaded
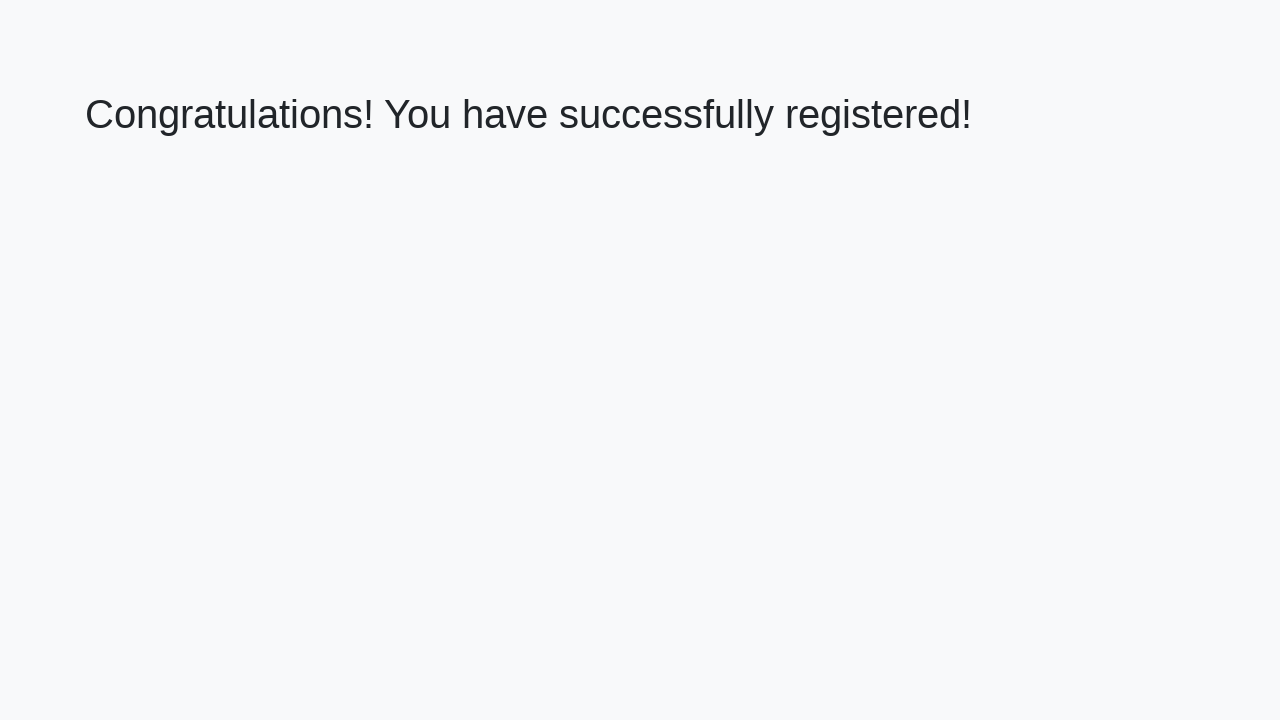

Retrieved success message text: 'Congratulations! You have successfully registered!'
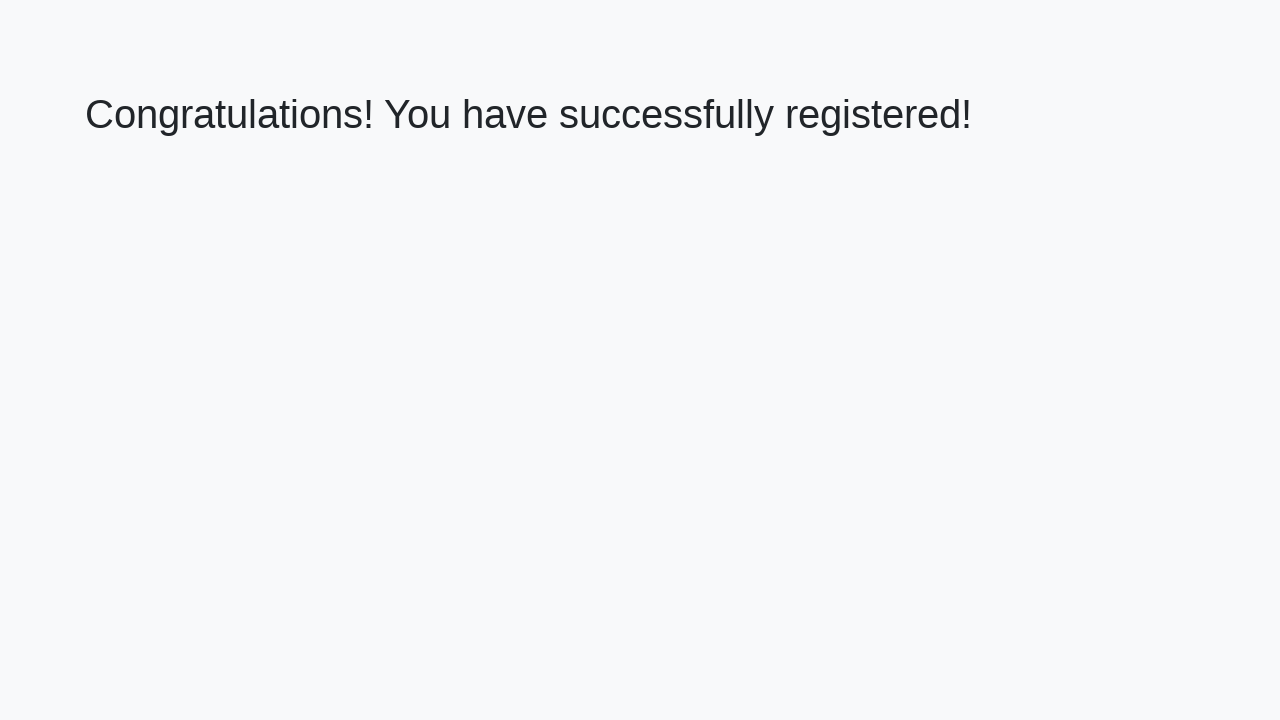

Verified registration success message is correct
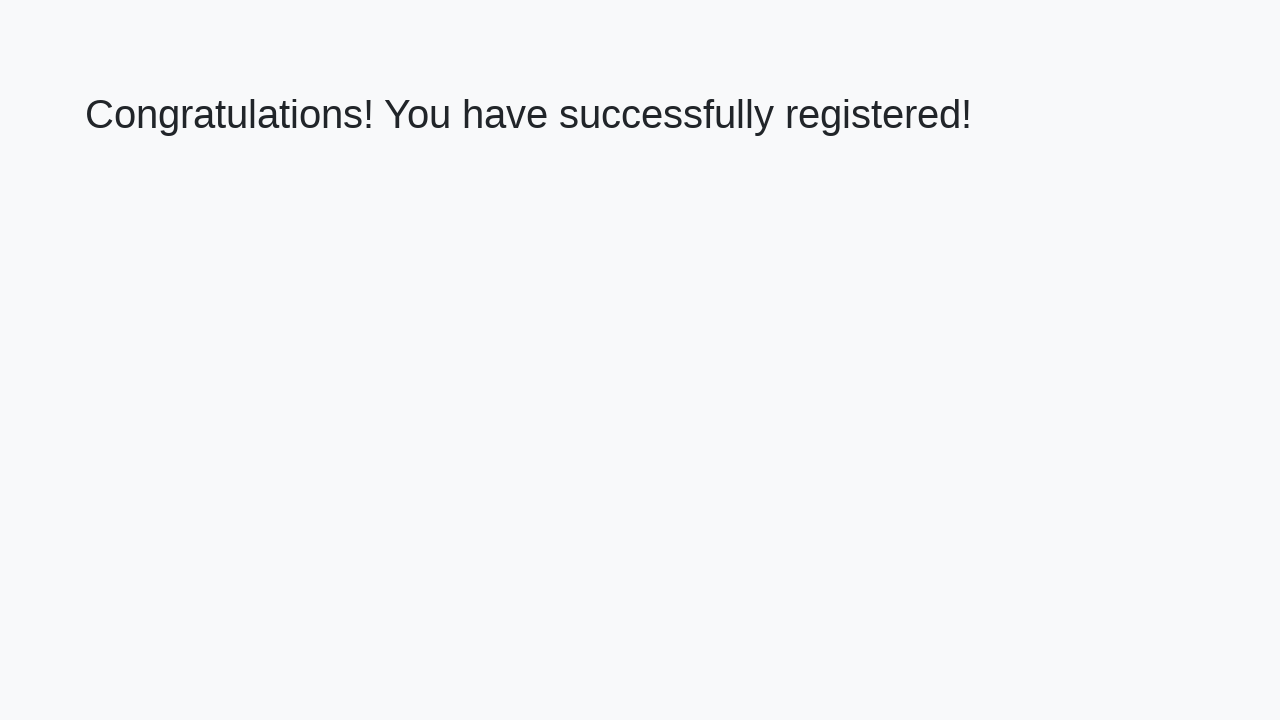

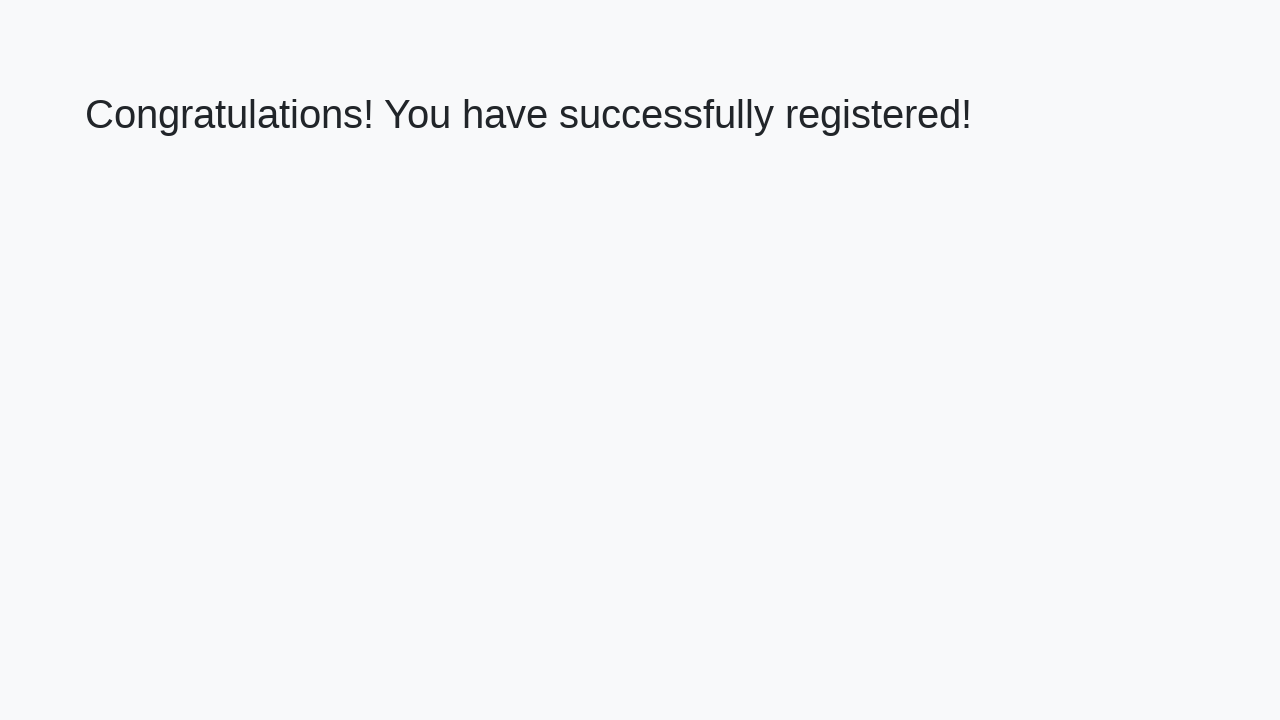